Tests checkbox interaction on a demo page by clicking a checkbox and verifying its selected state, then toggling it based on the current state.

Starting URL: https://the-internet.herokuapp.com/checkboxes

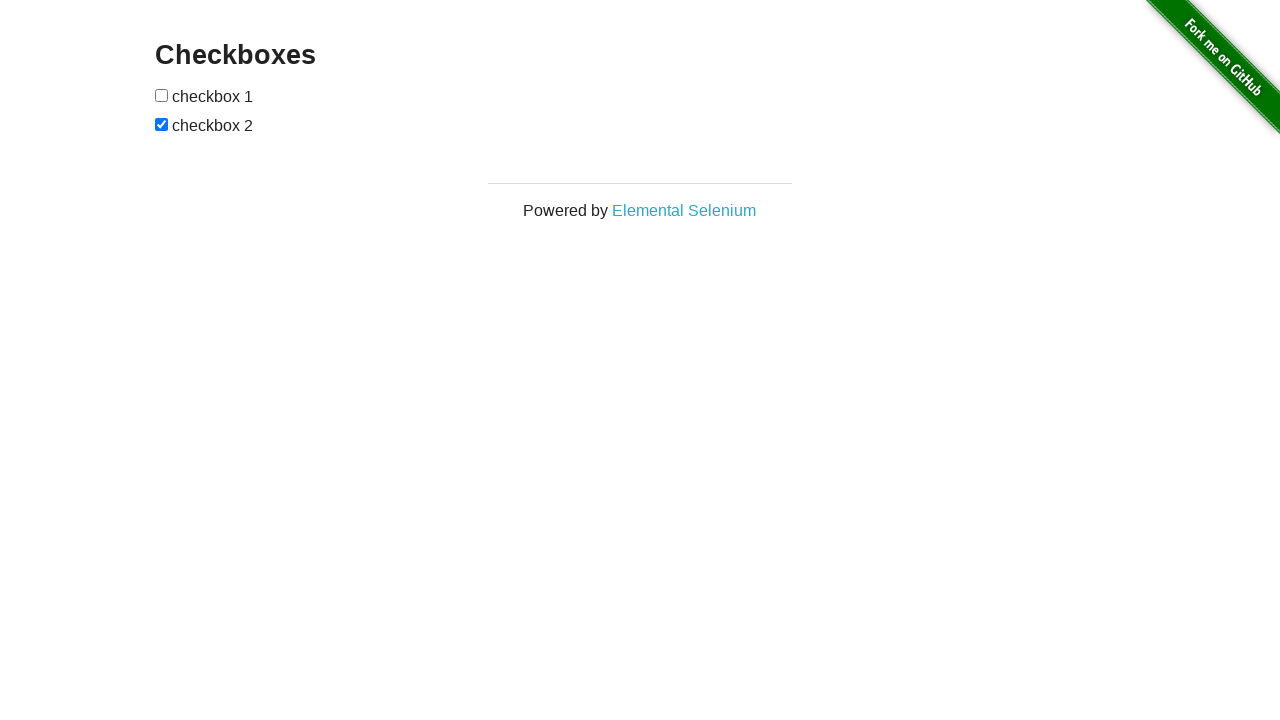

Clicked the first checkbox at (162, 95) on xpath=//input[@type='checkbox'][1]
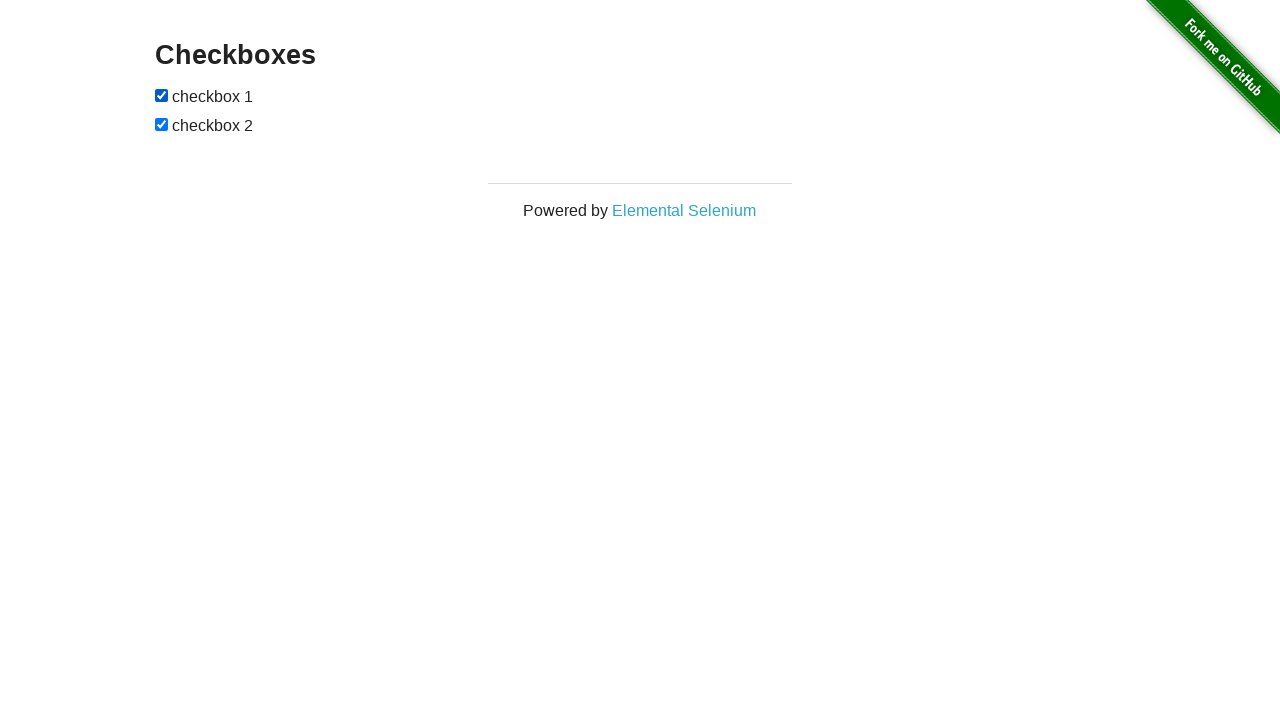

Located the first checkbox element
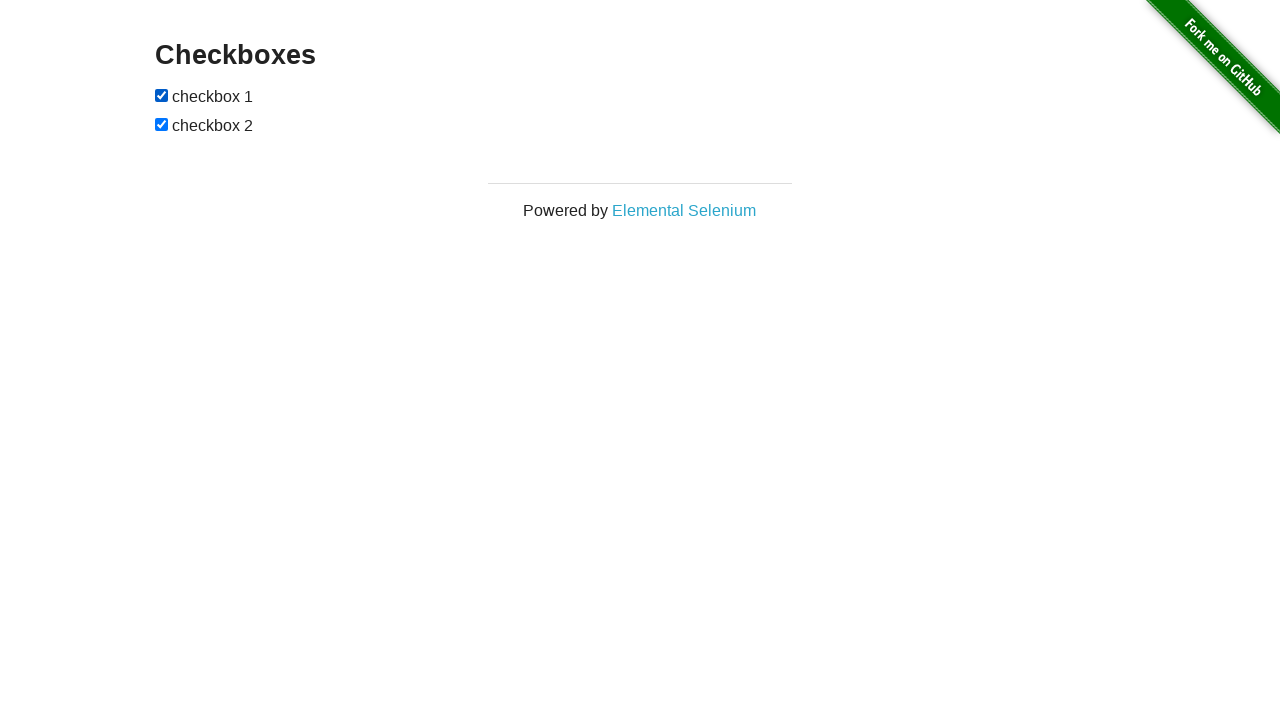

Verified that Option 1 is selected
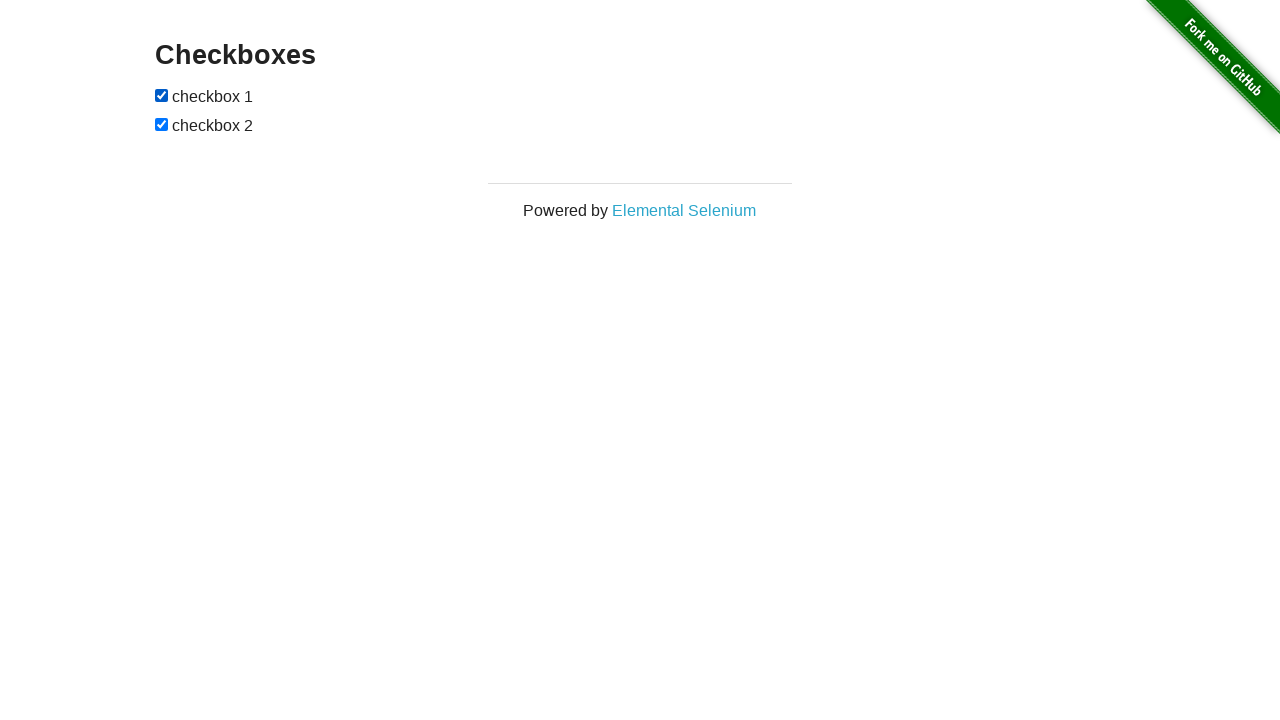

Clicked to deselect Option 1 at (162, 95) on xpath=//input[@type='checkbox'][1]
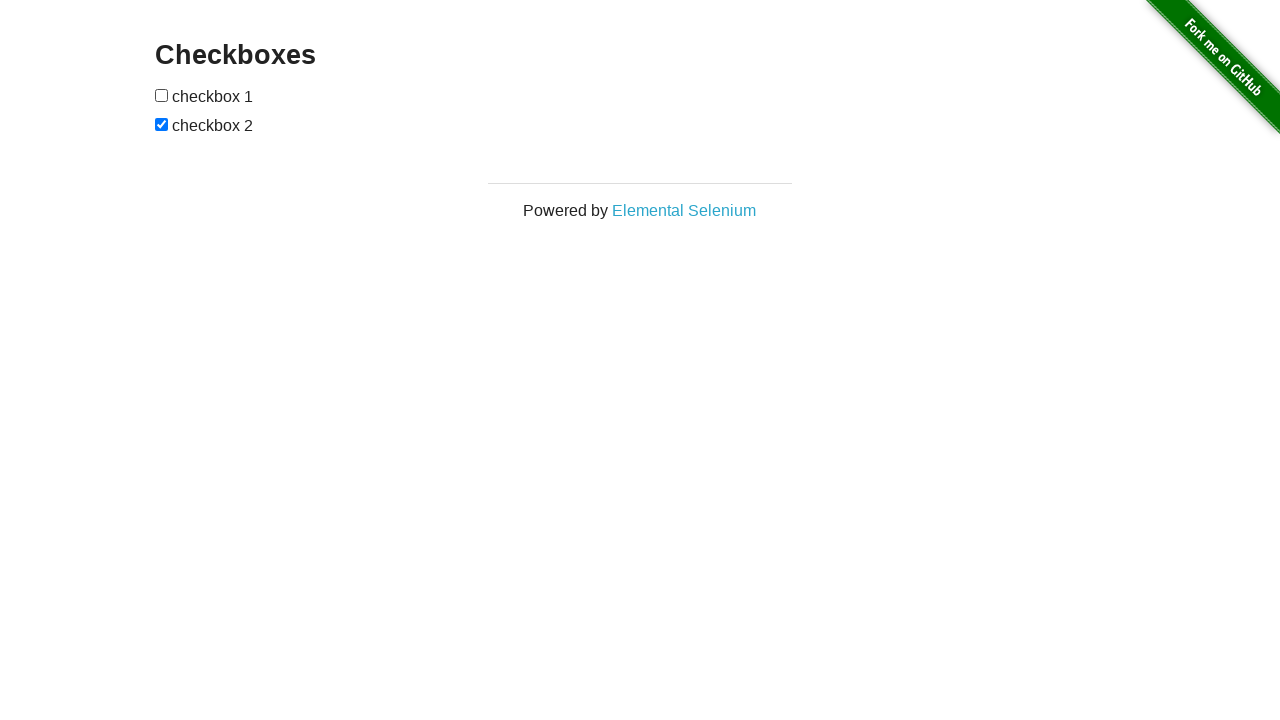

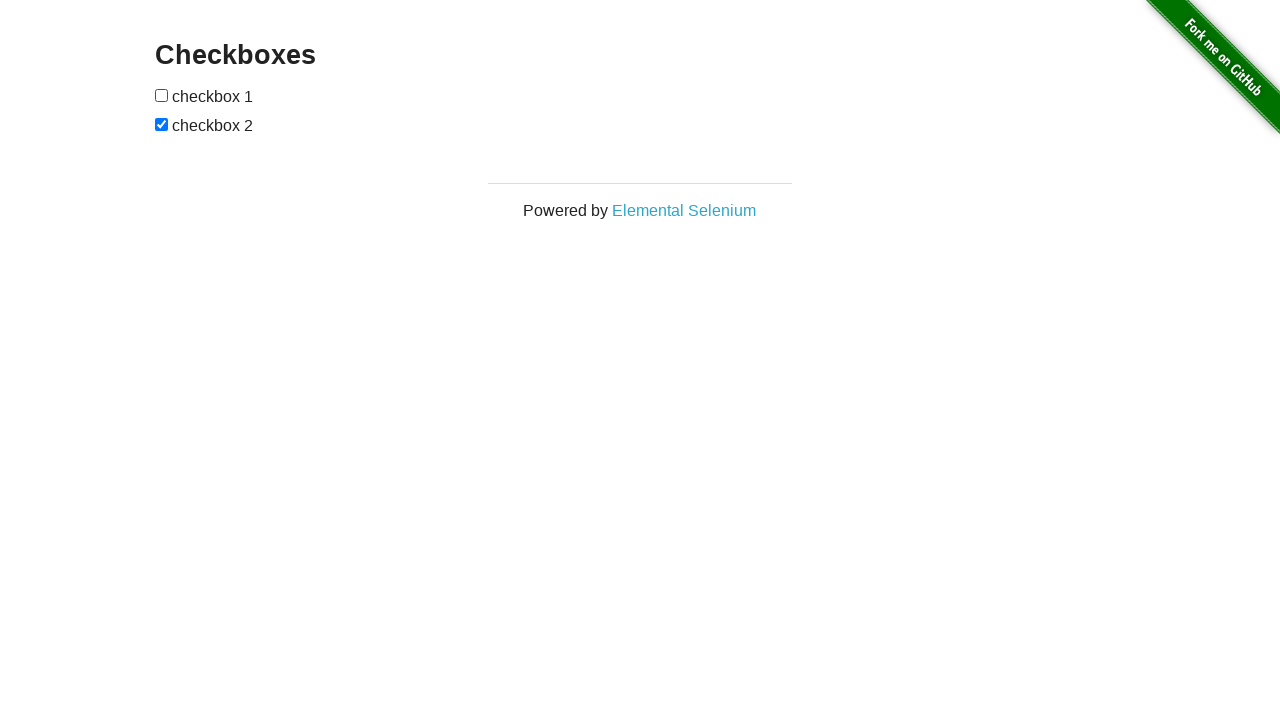